Tests the Python.org search functionality by entering "pycon" in the search field and submitting

Starting URL: http://www.python.org

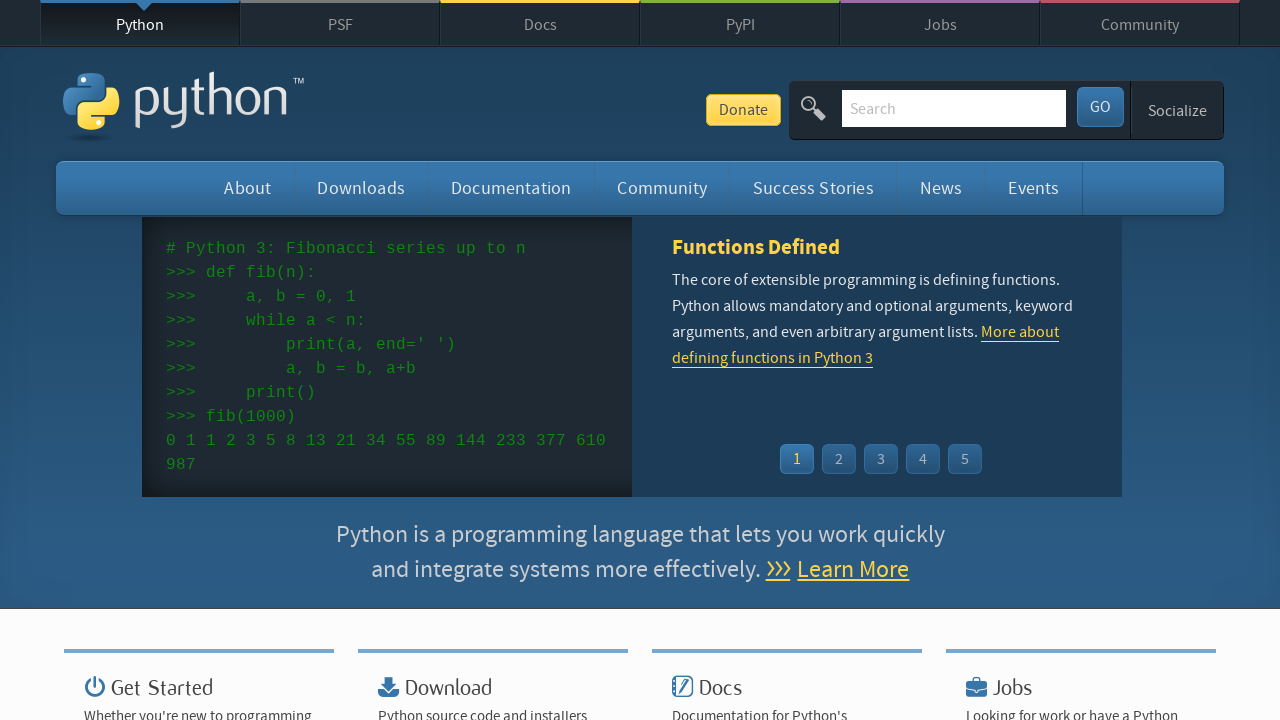

Filled search field with 'pycon' on input[name='q']
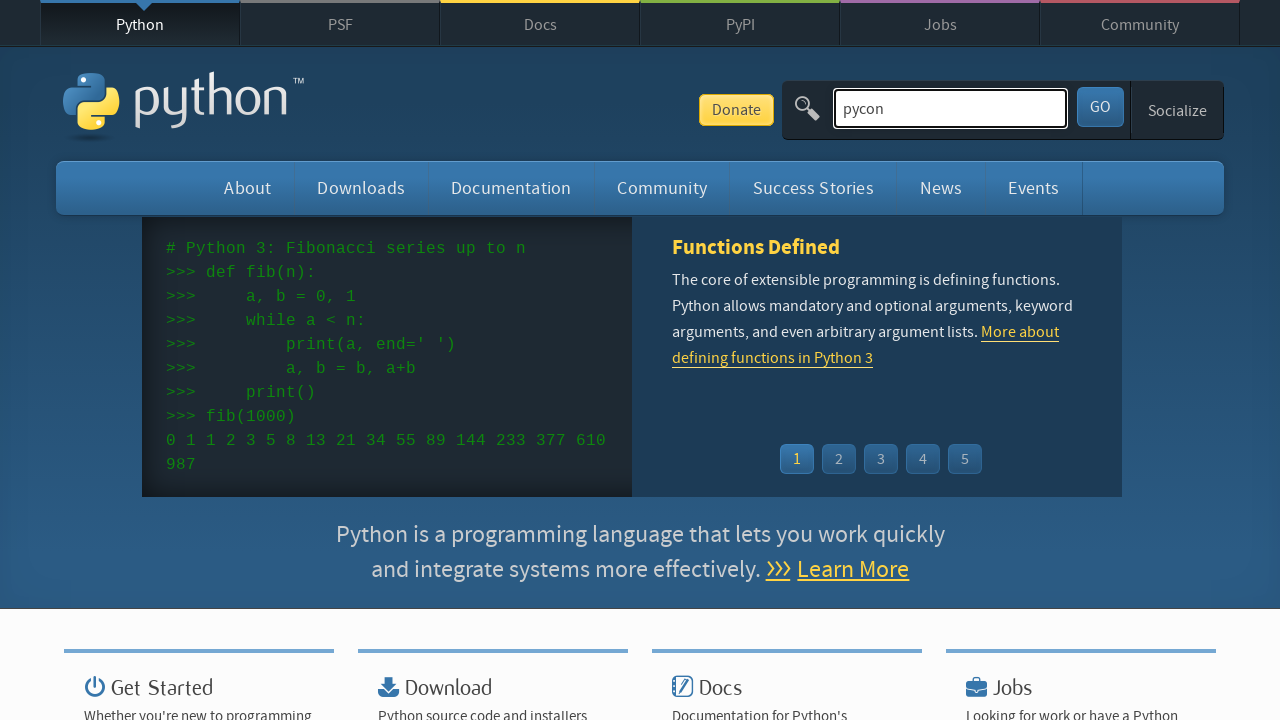

Pressed Enter to submit search on input[name='q']
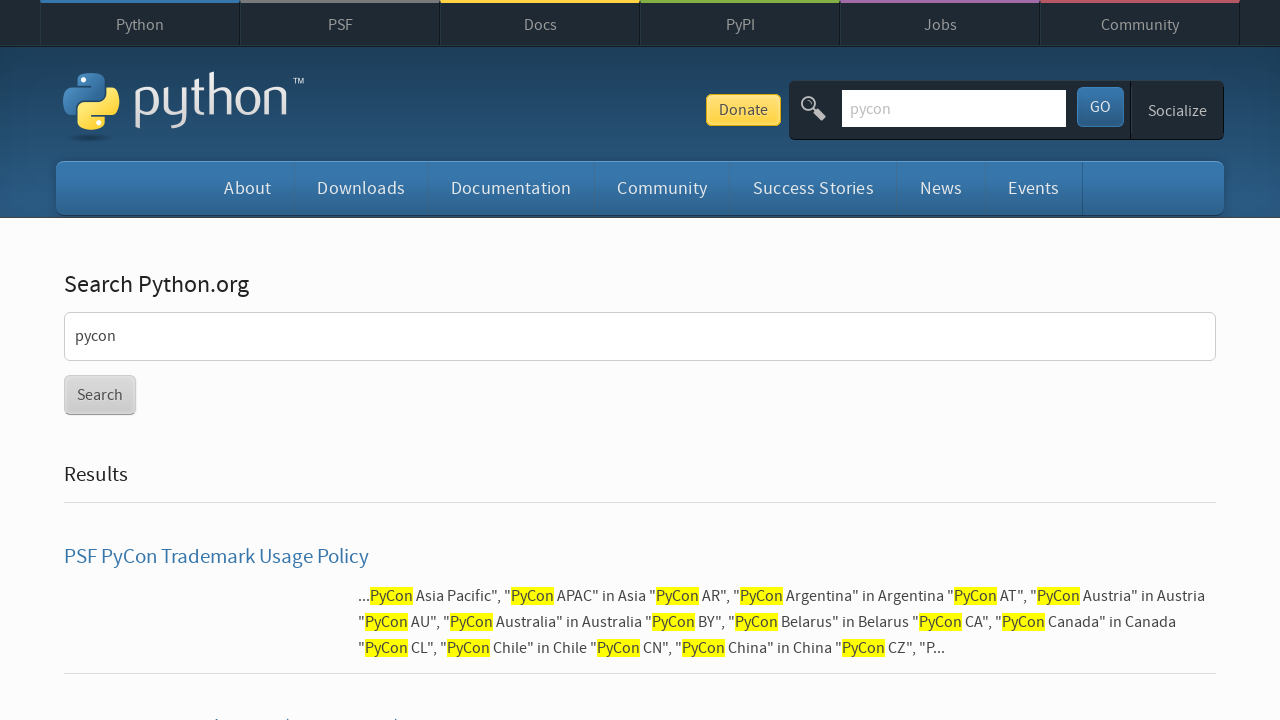

Search results loaded and network idle
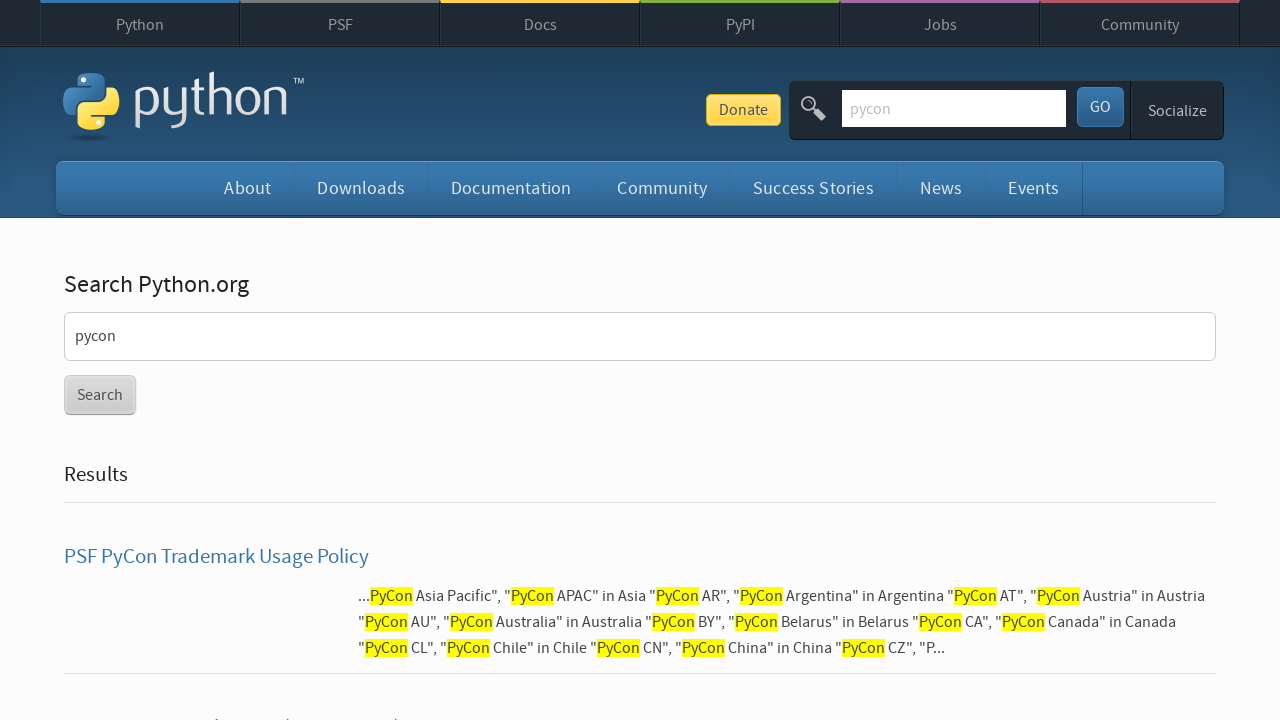

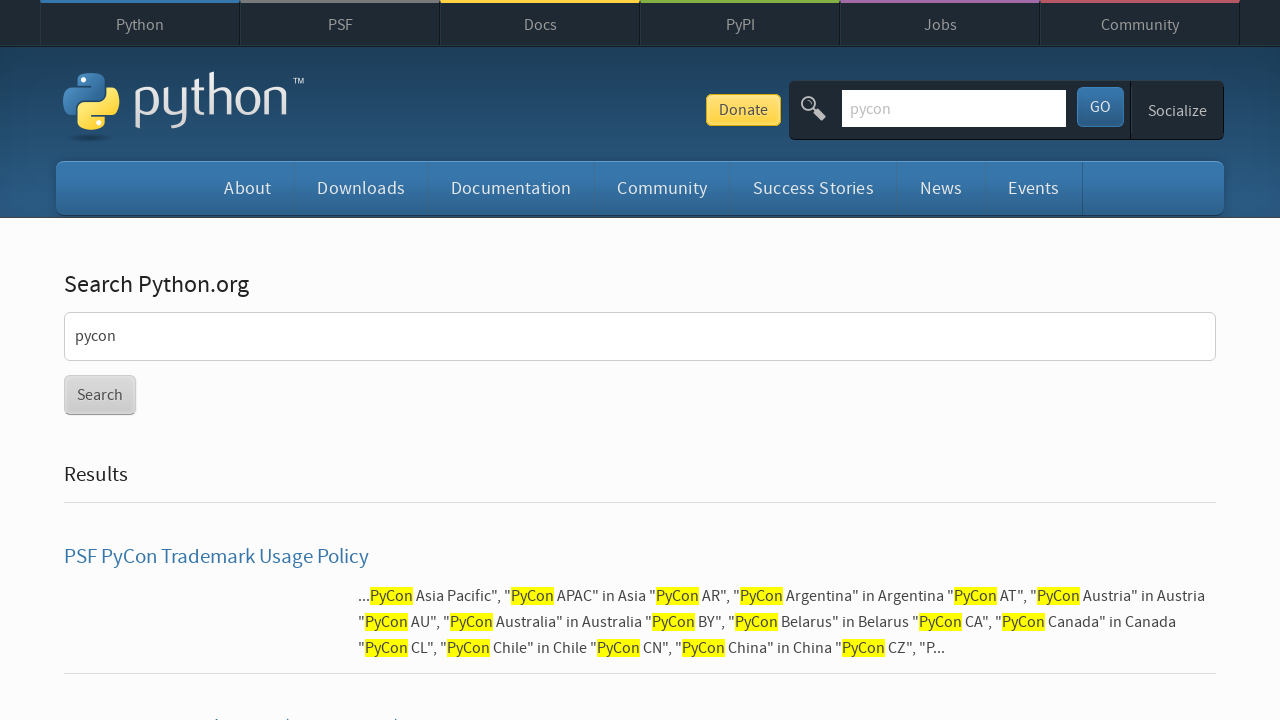